Tests checkbox interactions on a dropdown practice page by selecting checkboxes and verifying their states

Starting URL: https://rahulshettyacademy.com/dropdownsPractise/

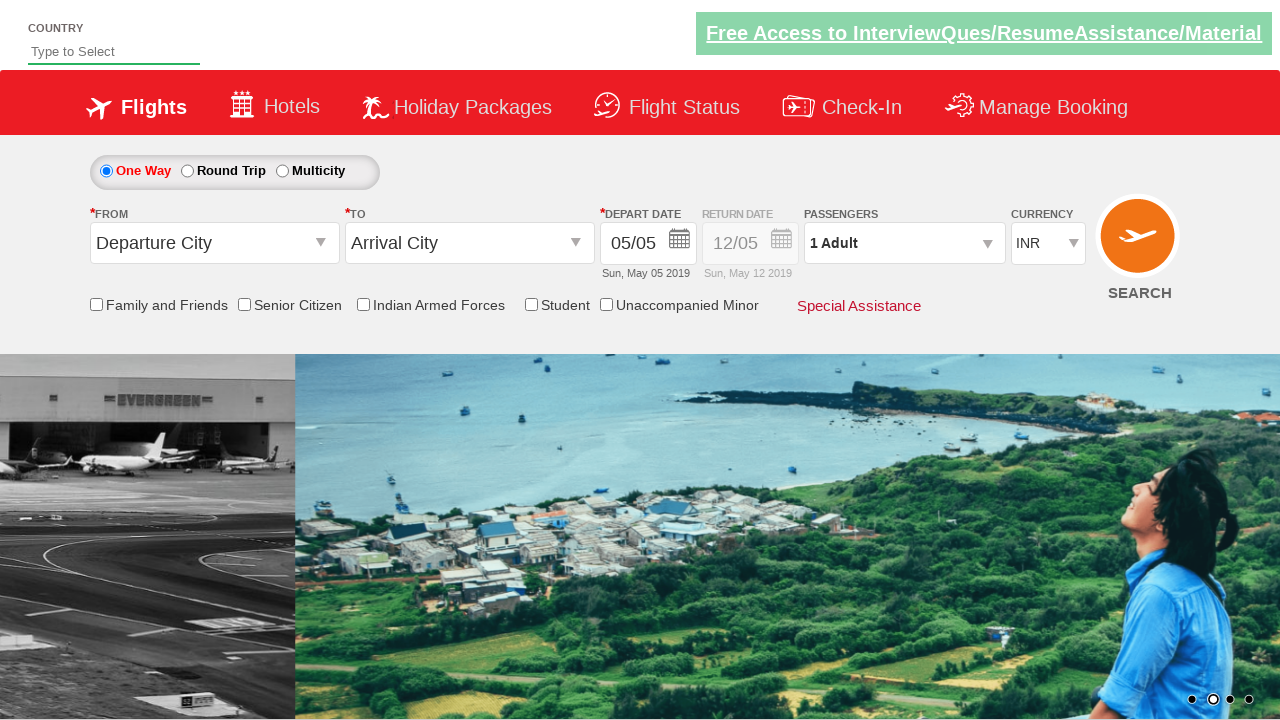

Verified friends and family checkbox is unchecked initially
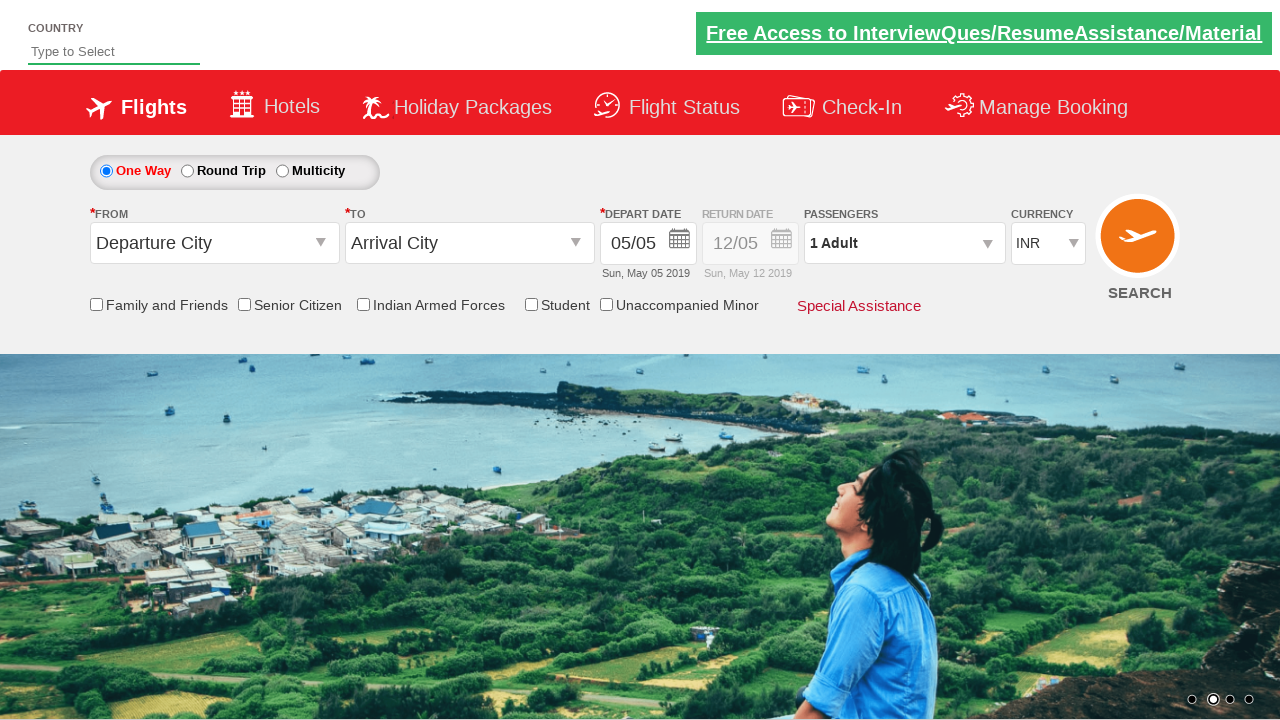

Clicked senior citizen discount checkbox at (244, 304) on input[id*='SeniorCitizenDiscount']
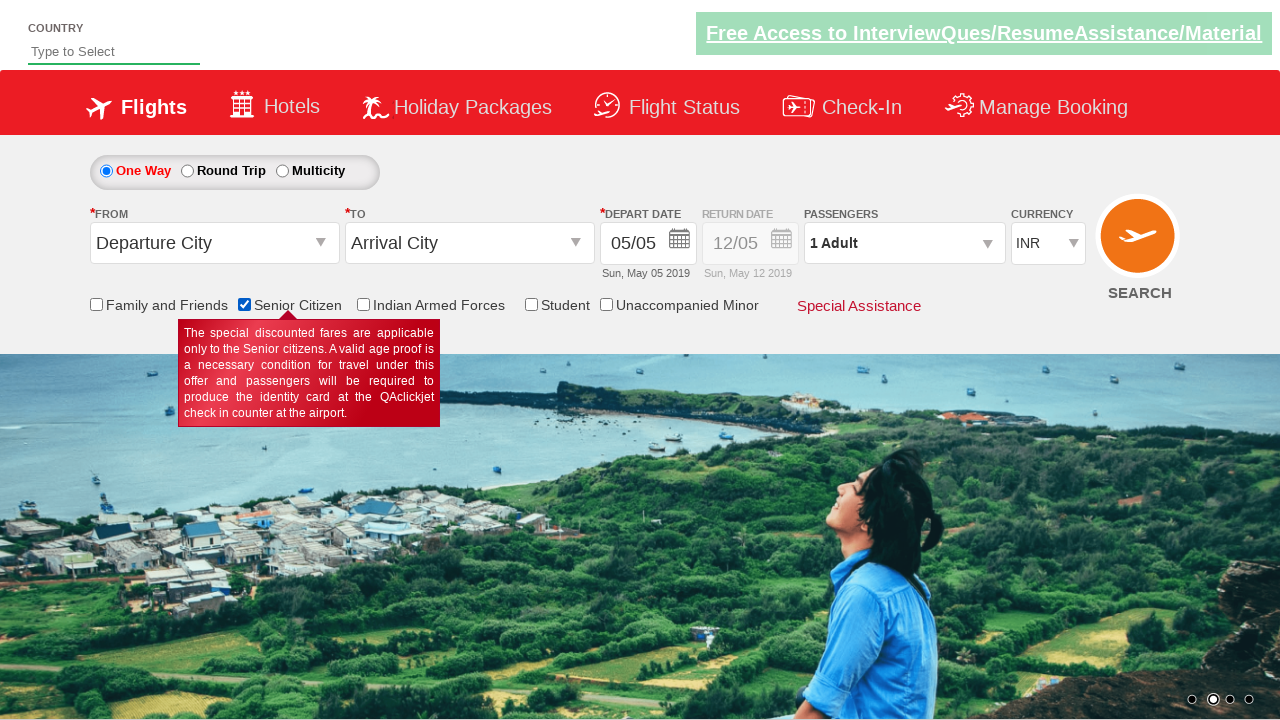

Verified senior citizen discount checkbox is checked
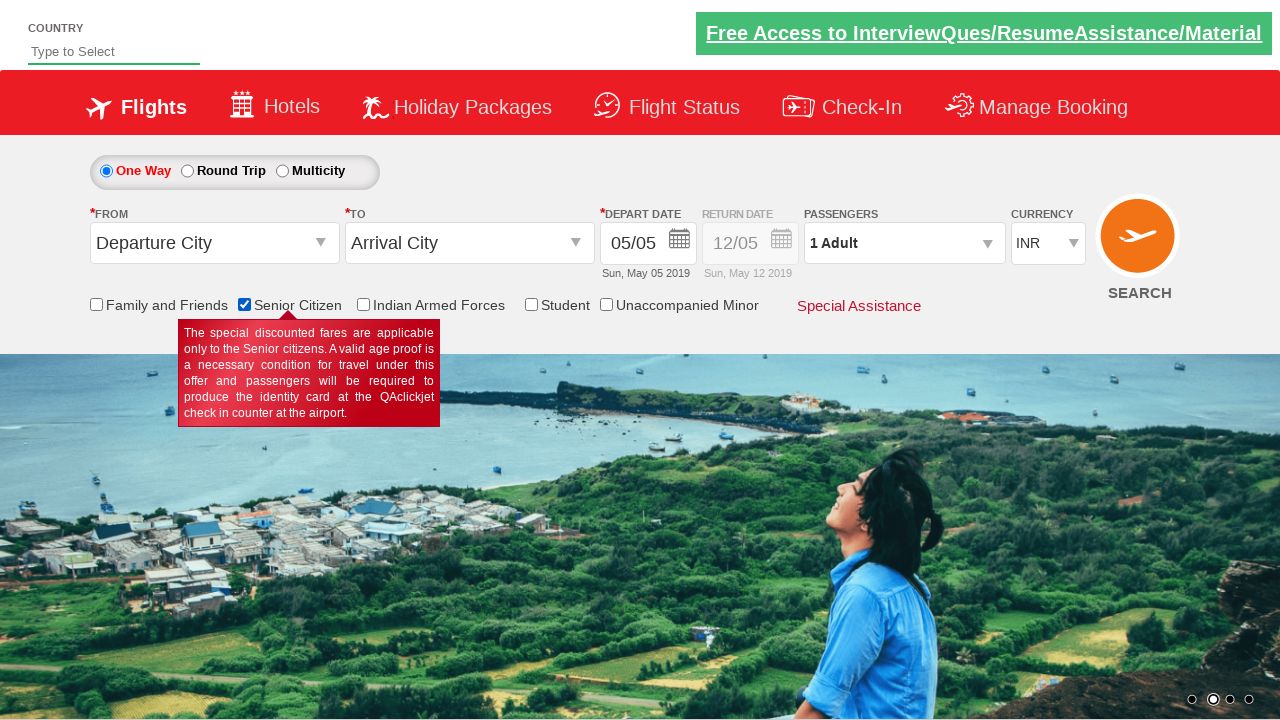

Counted total checkboxes on page: 6
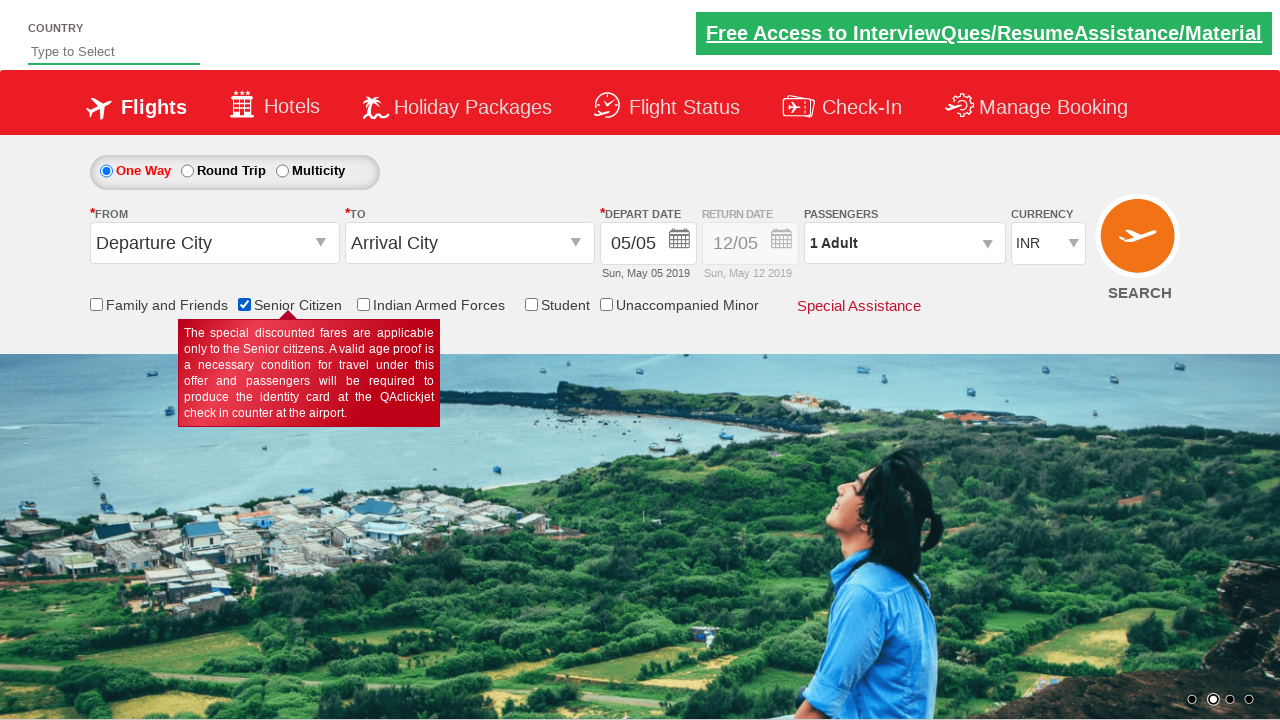

Printed total checkbox count: 6
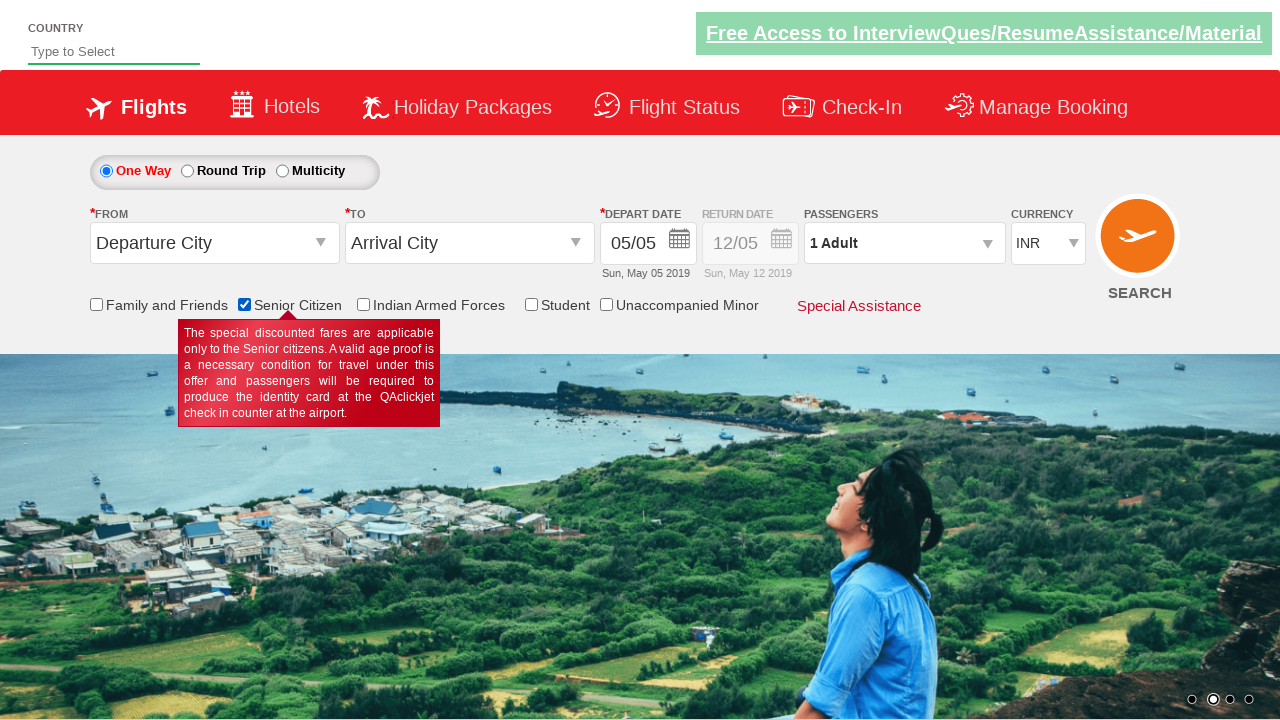

Clicked on passenger info div at (904, 243) on #divpaxinfo
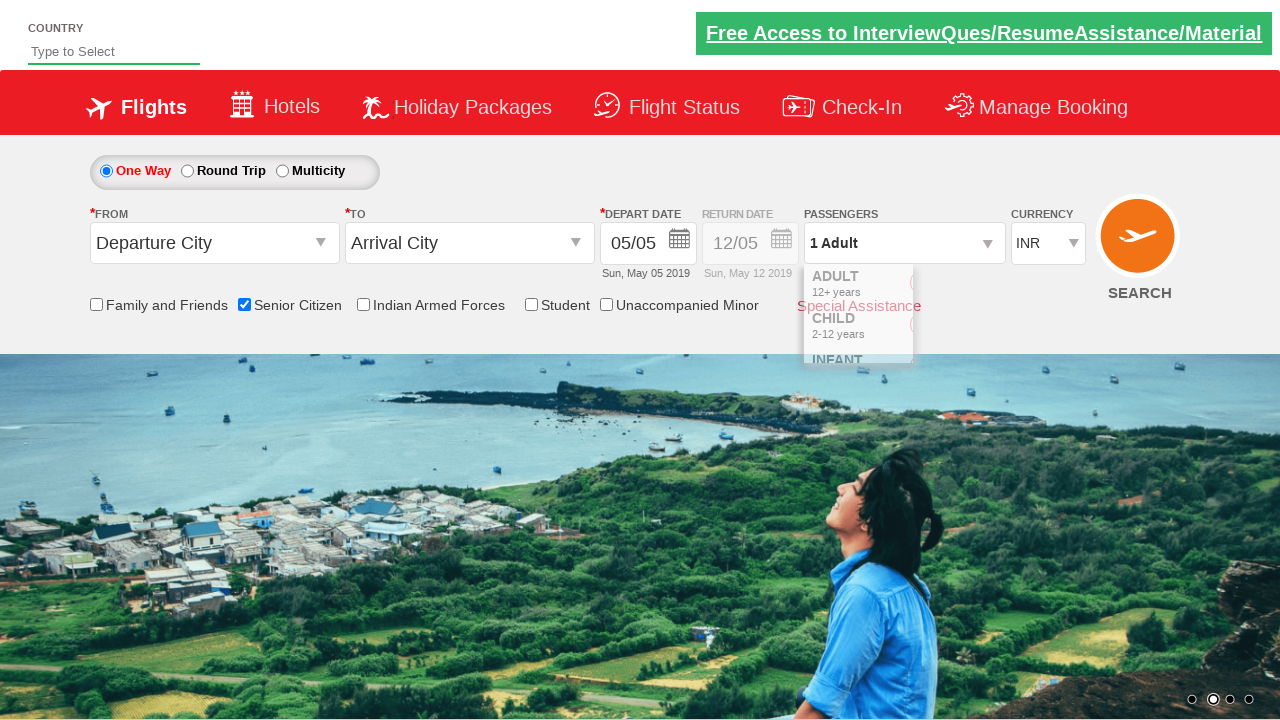

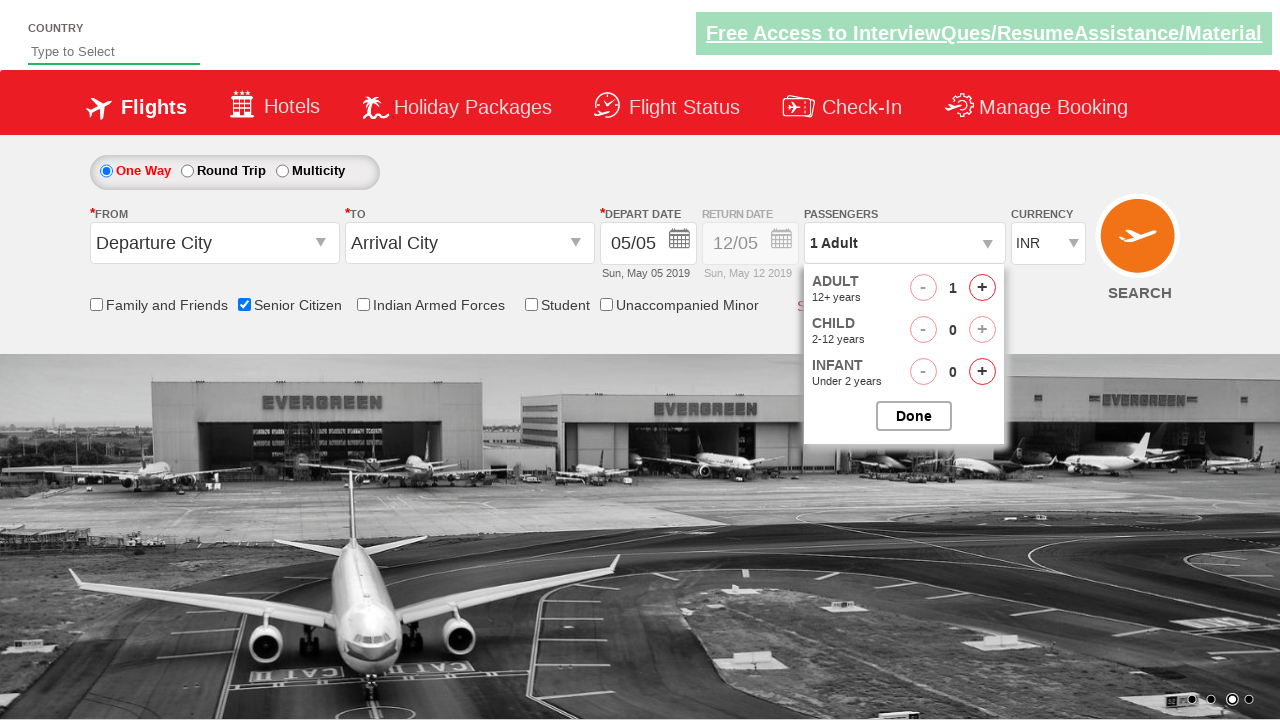